Tests scrolling an element into view before clicking it

Starting URL: https://the-internet.herokuapp.com/

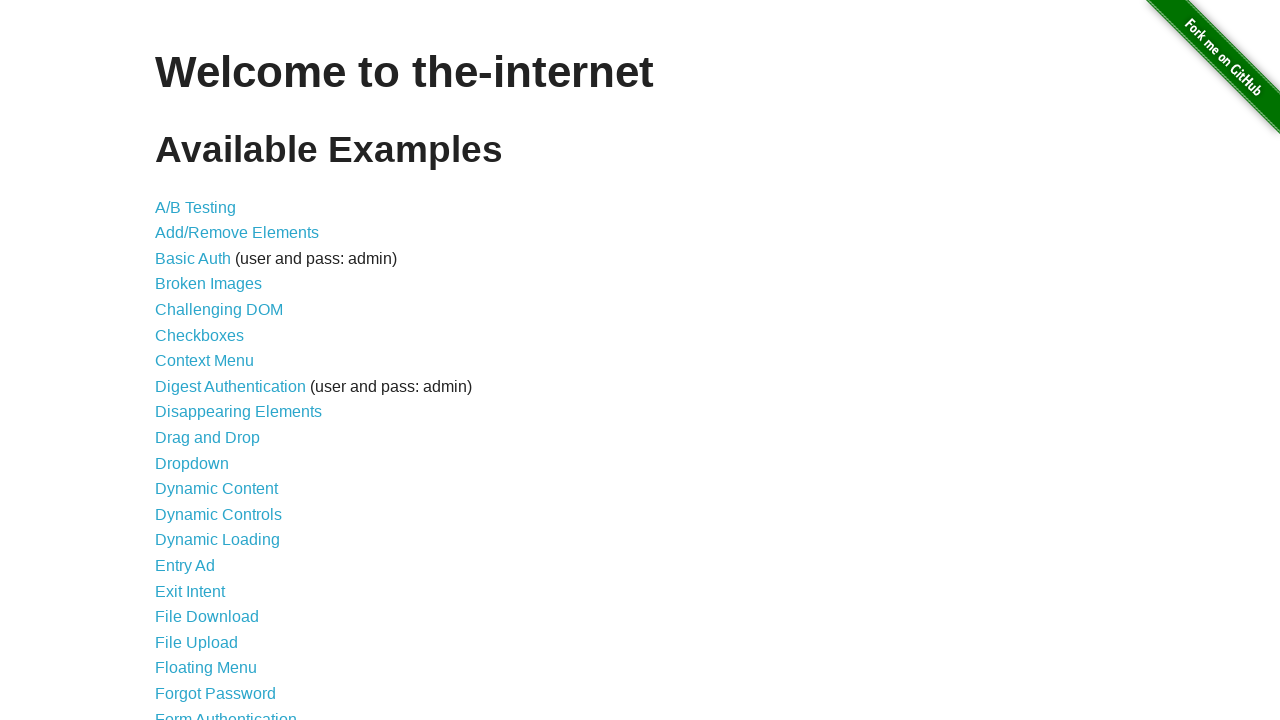

Located footer hyperlink with text 'Elemental Selenium'
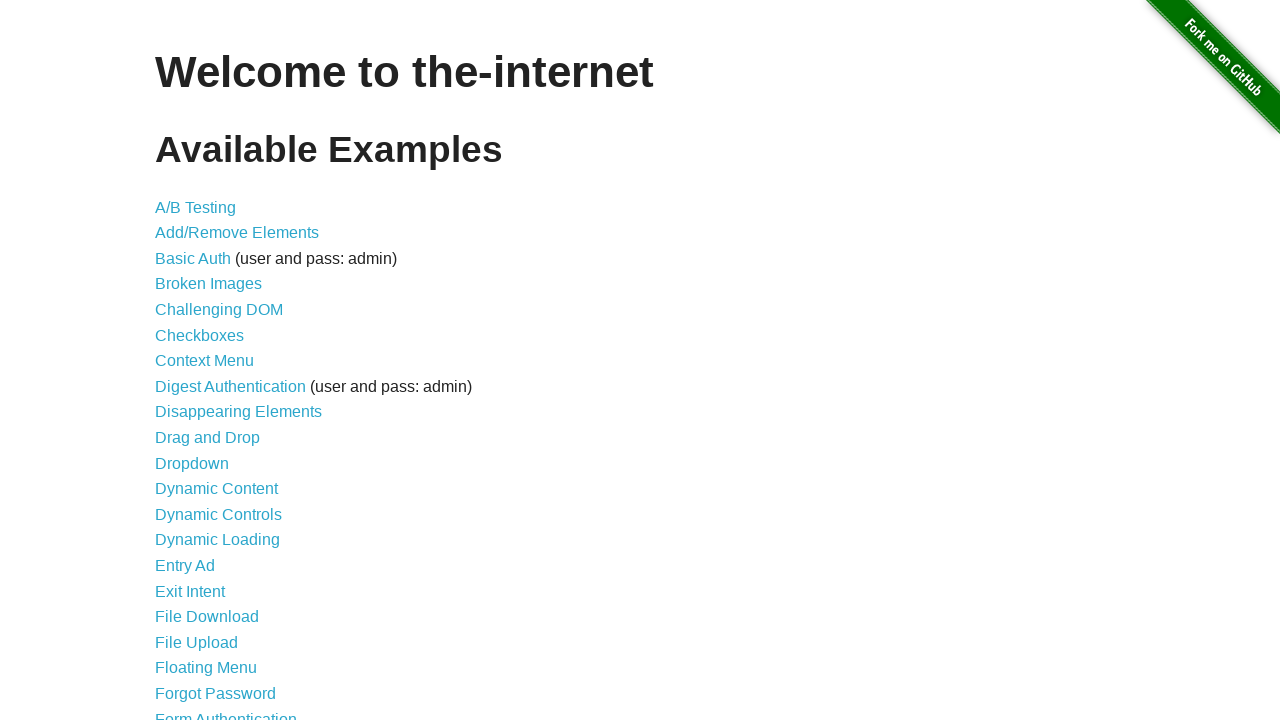

Scrolled 'Elemental Selenium' link into view
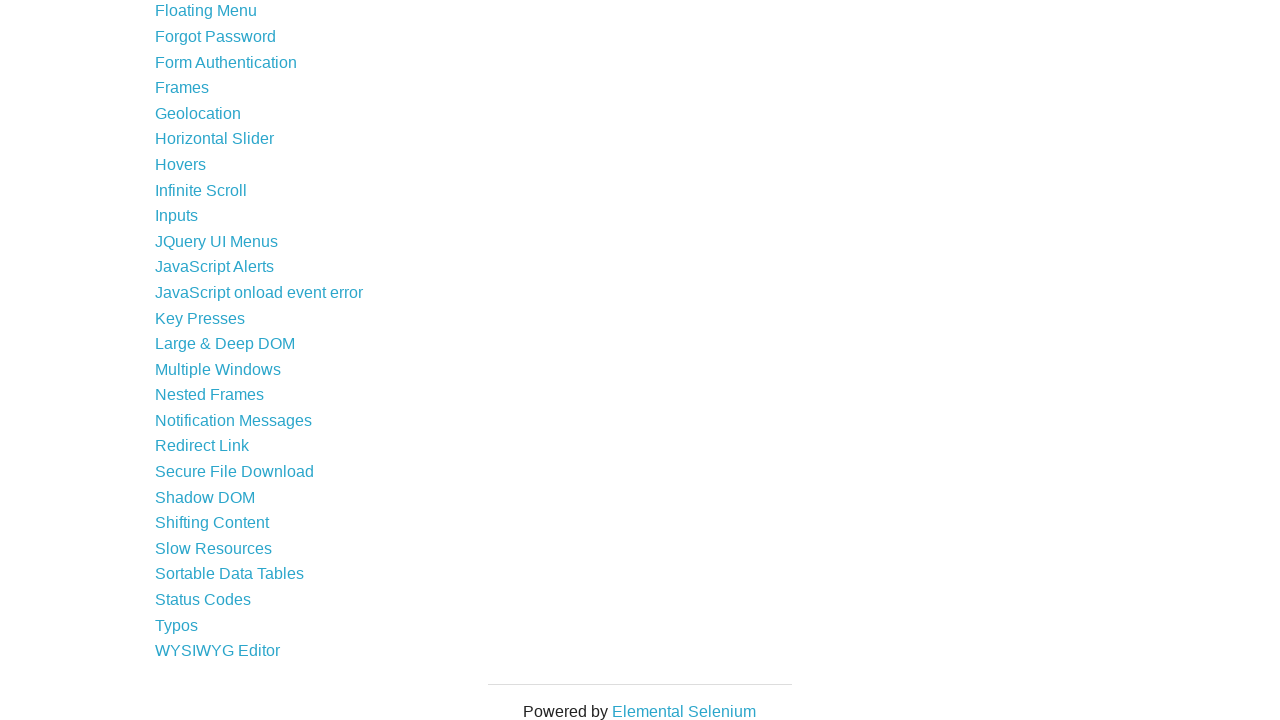

Clicked the 'Elemental Selenium' hyperlink at (684, 711) on a >> internal:has-text="Elemental Selenium"i
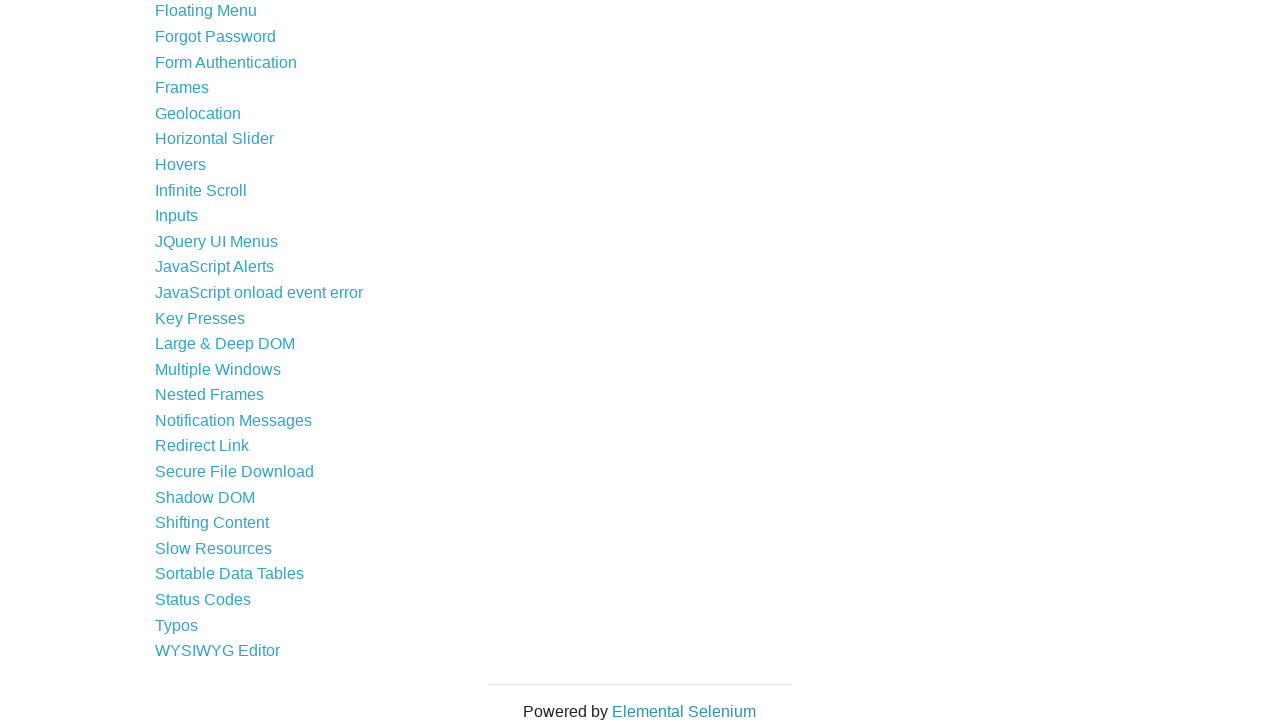

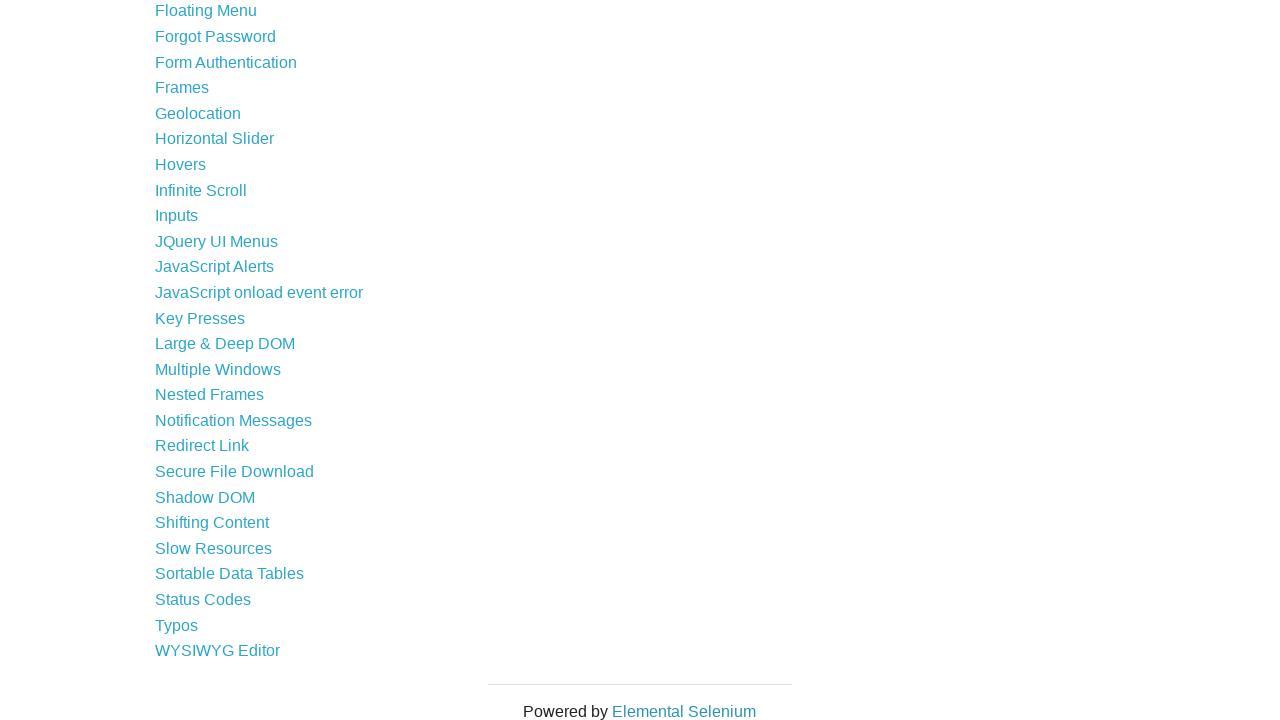